Tests drag and drop functionality within an iframe by dragging a source element to a target drop zone

Starting URL: https://jqueryui.com/droppable/

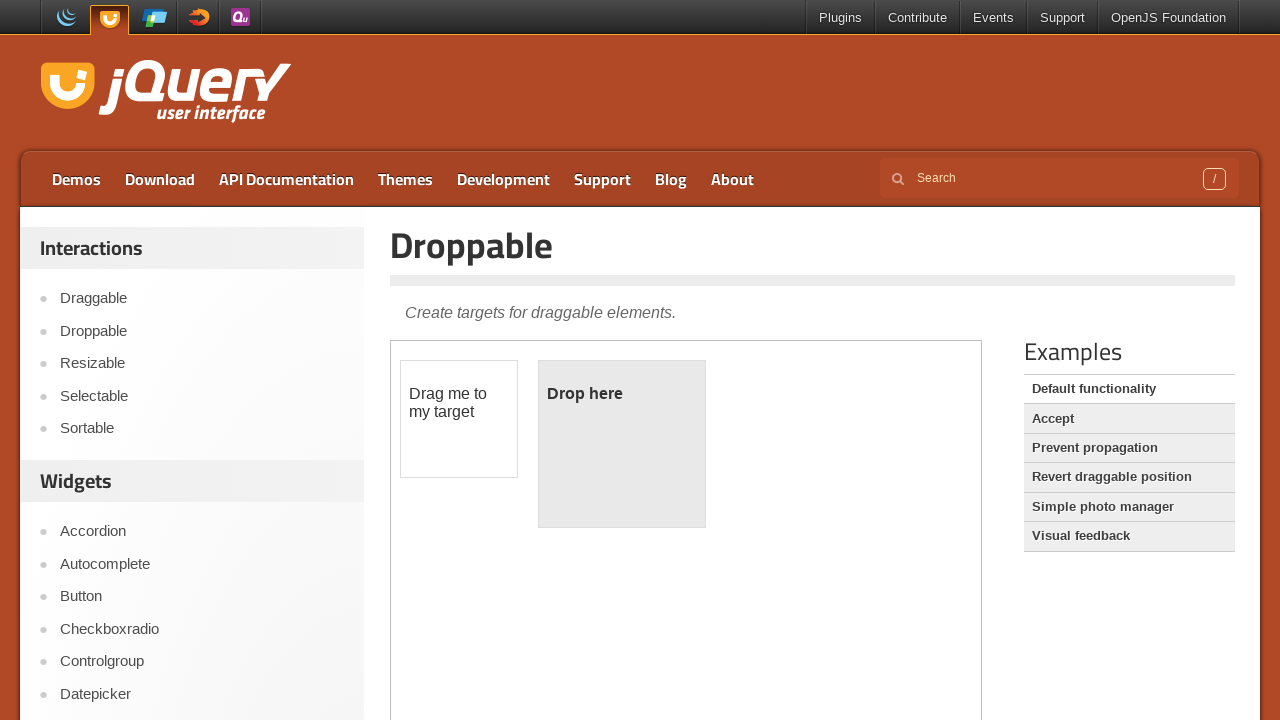

Navigated to jQuery UI droppable demo page
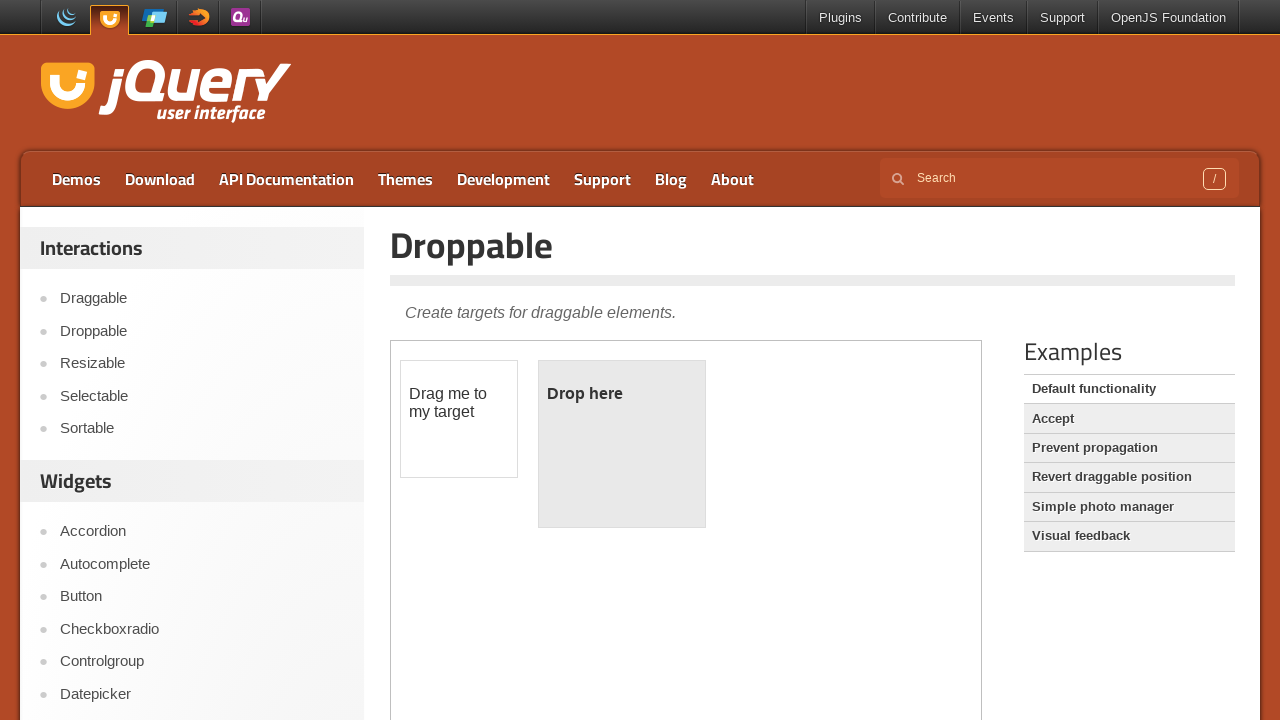

Located iframe containing drag and drop demo
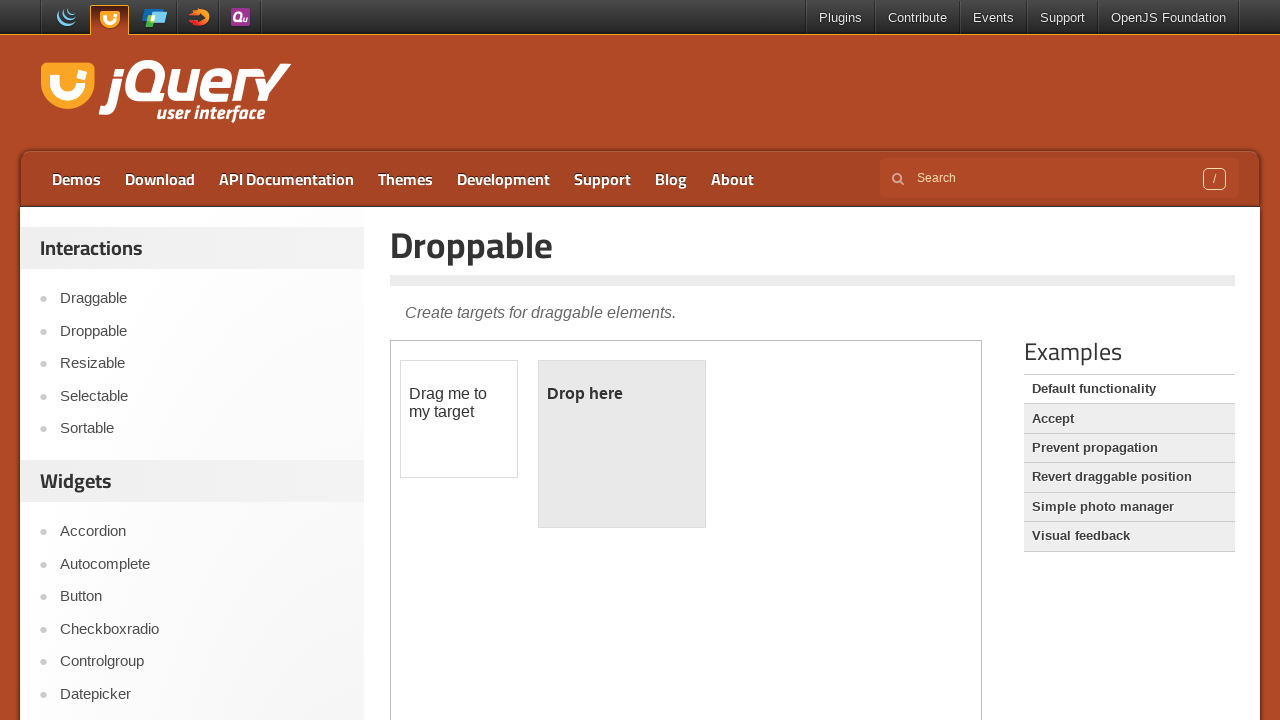

Located draggable source element within iframe
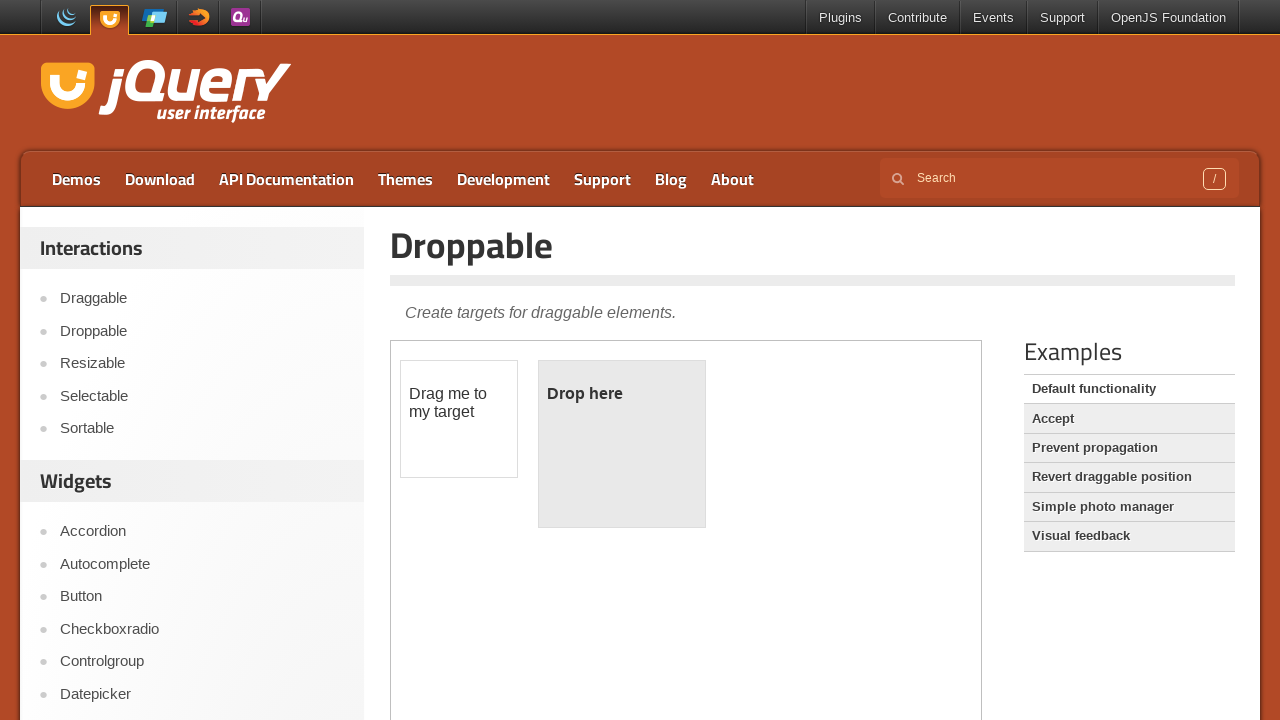

Located droppable target element within iframe
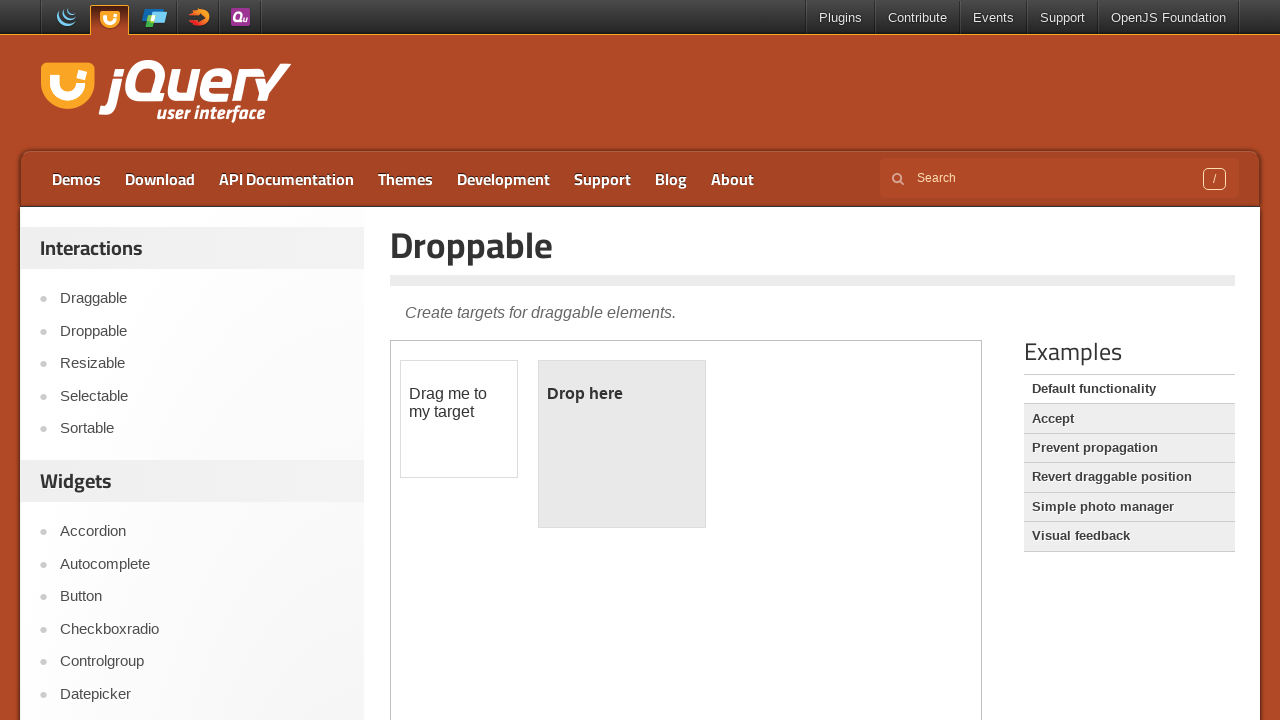

Dragged source element to target drop zone at (622, 444)
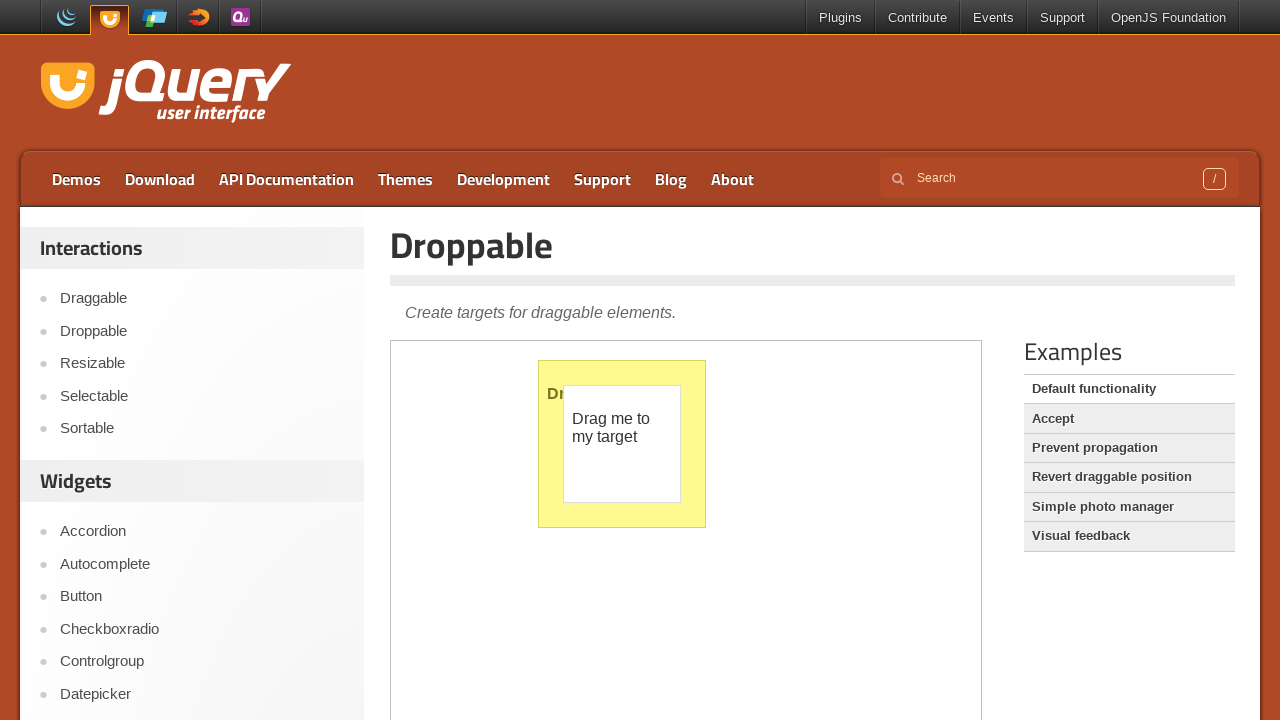

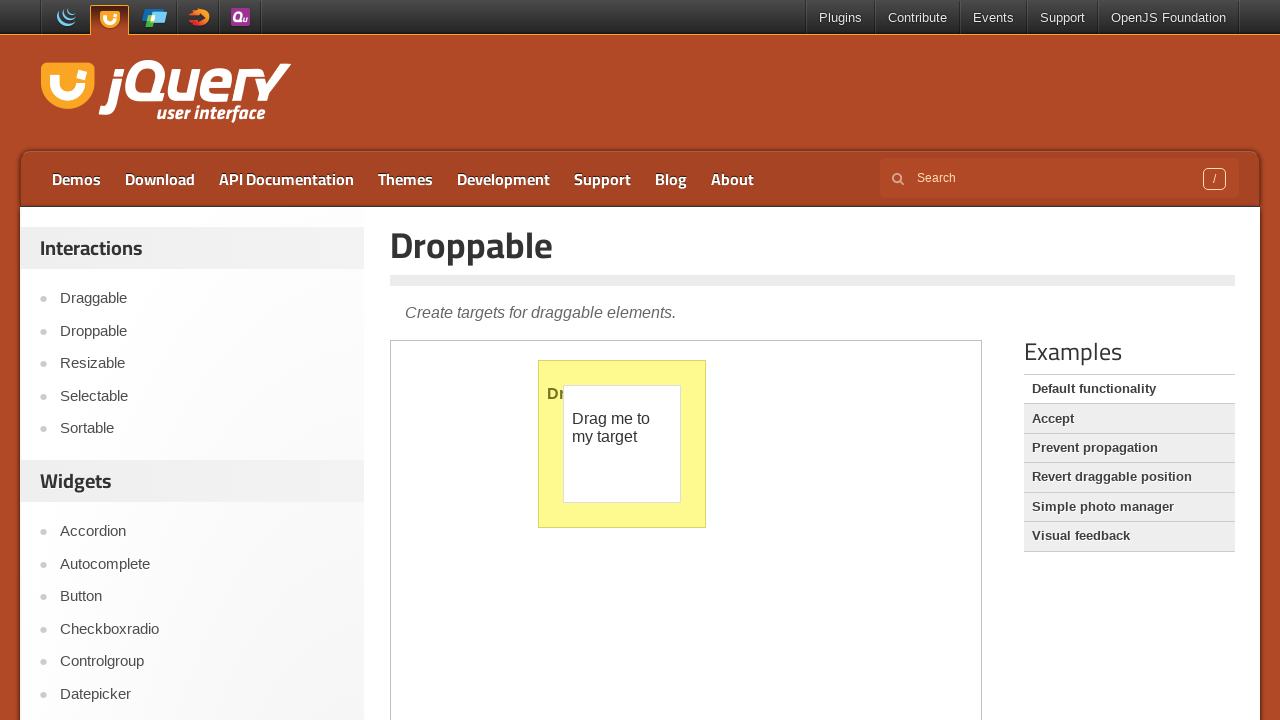